Verifies that news items are displayed on the Gündem page by checking for news cards or article elements

Starting URL: https://egundem.com/gundem

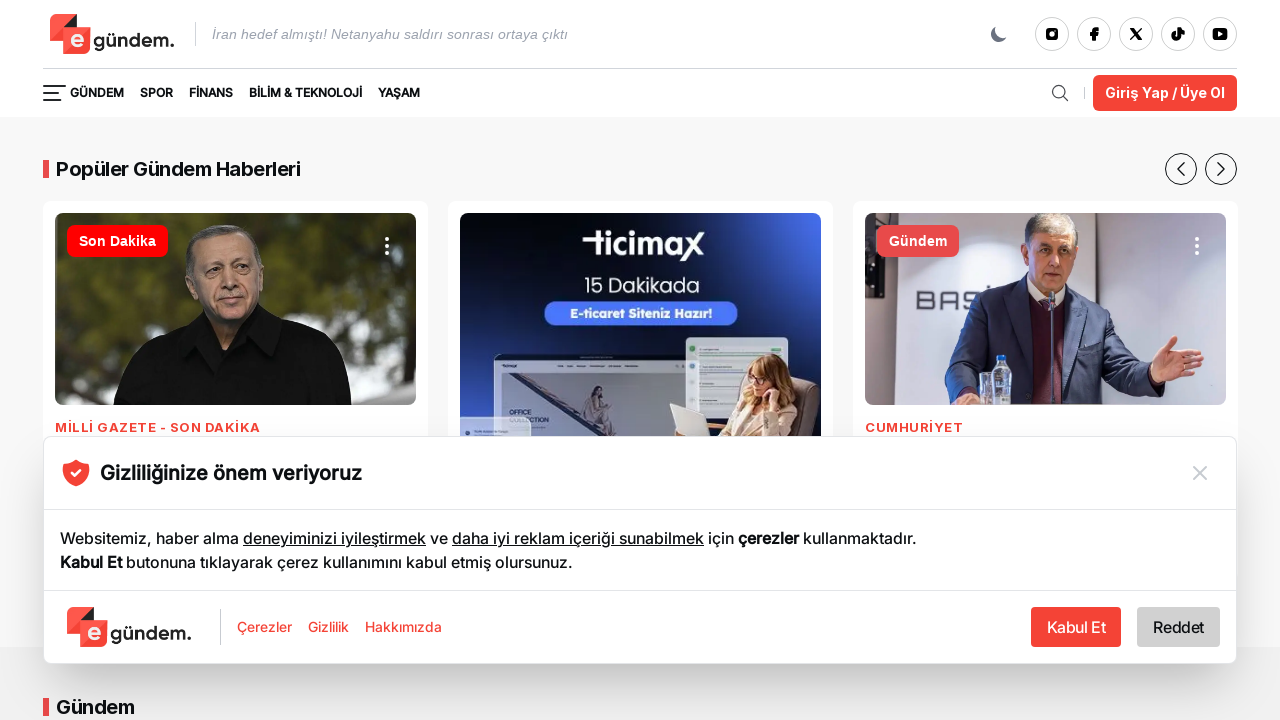

Waited for news item selectors to be present on Gündem page
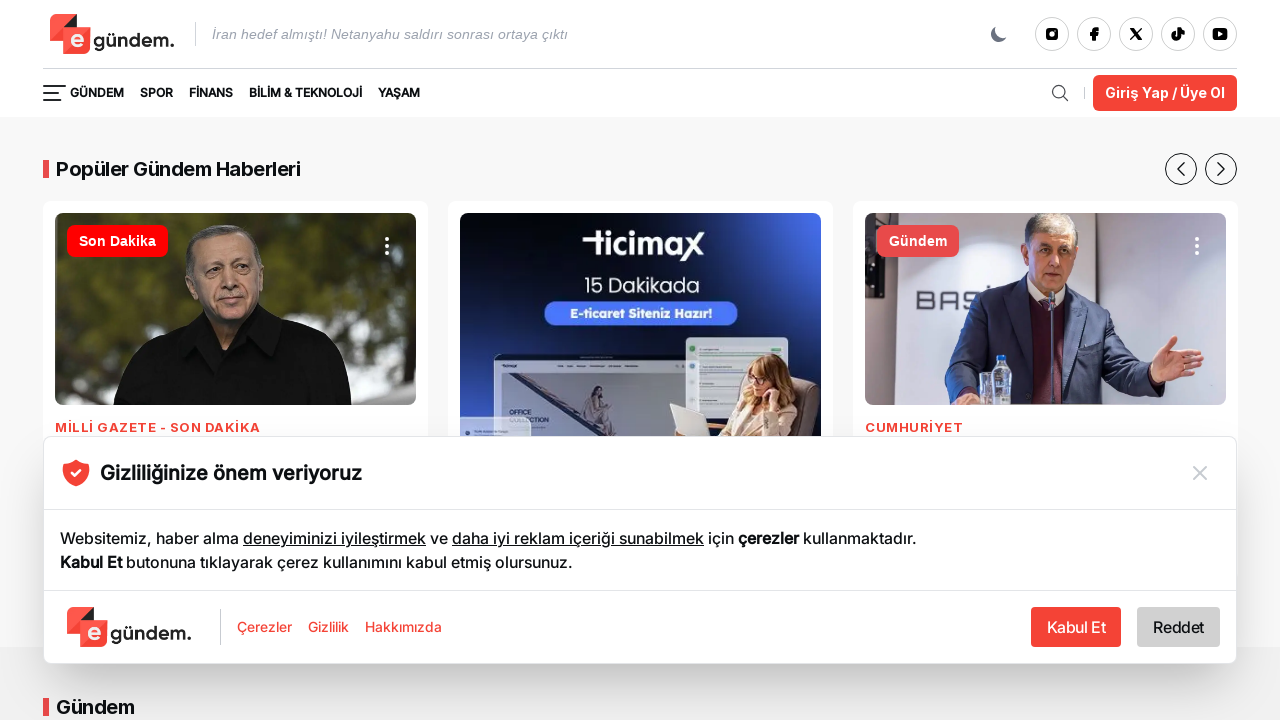

Located all news items (h3 links and article links)
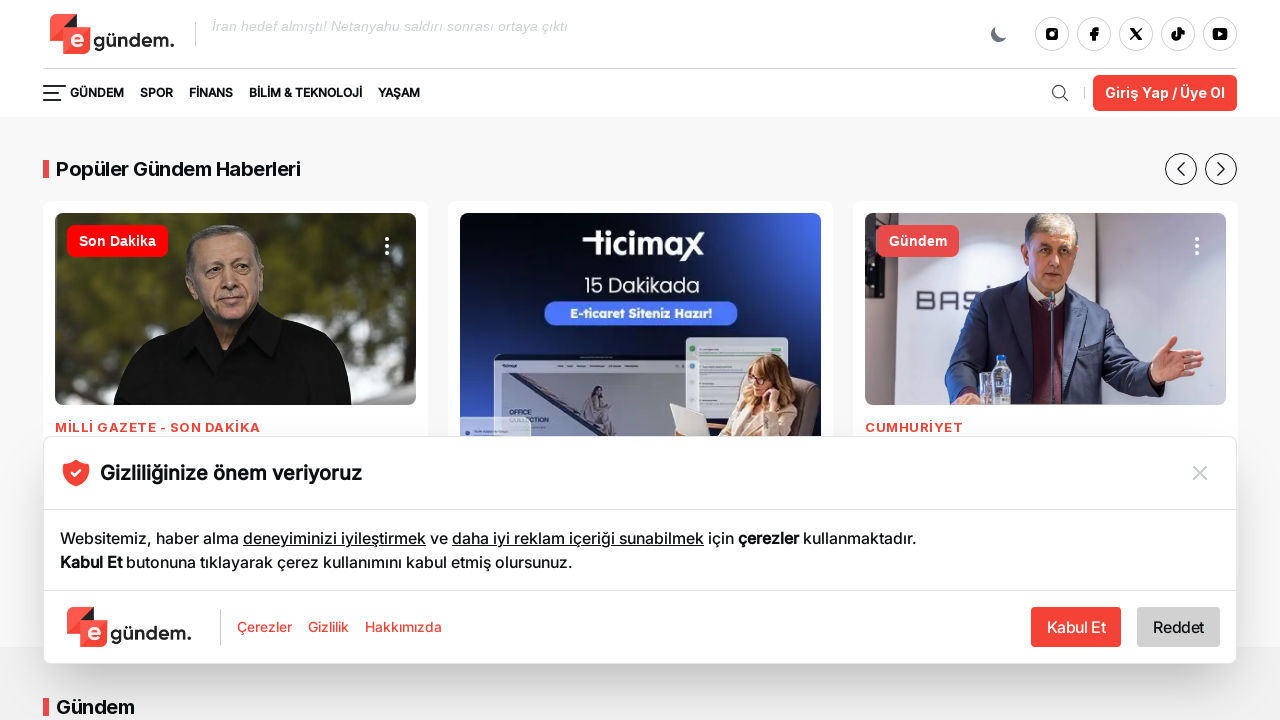

Counted 54 news items on the page
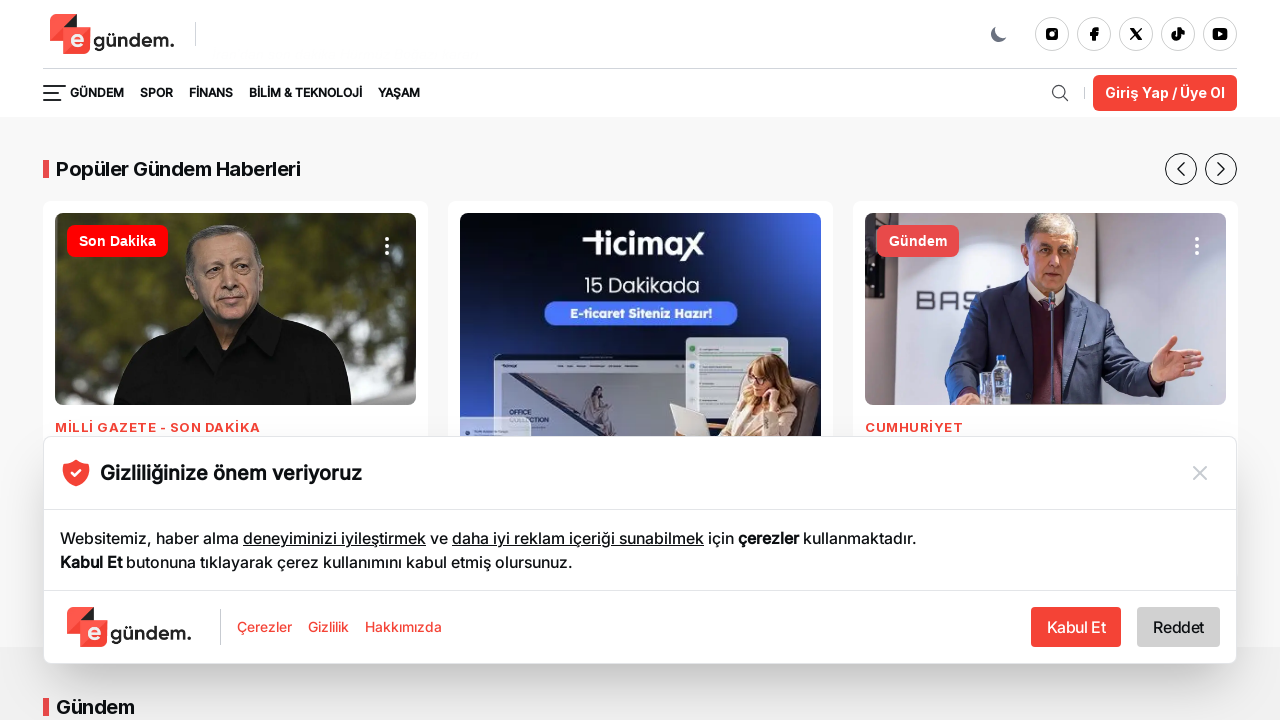

Assertion passed: 54 news items are displayed on Gündem page
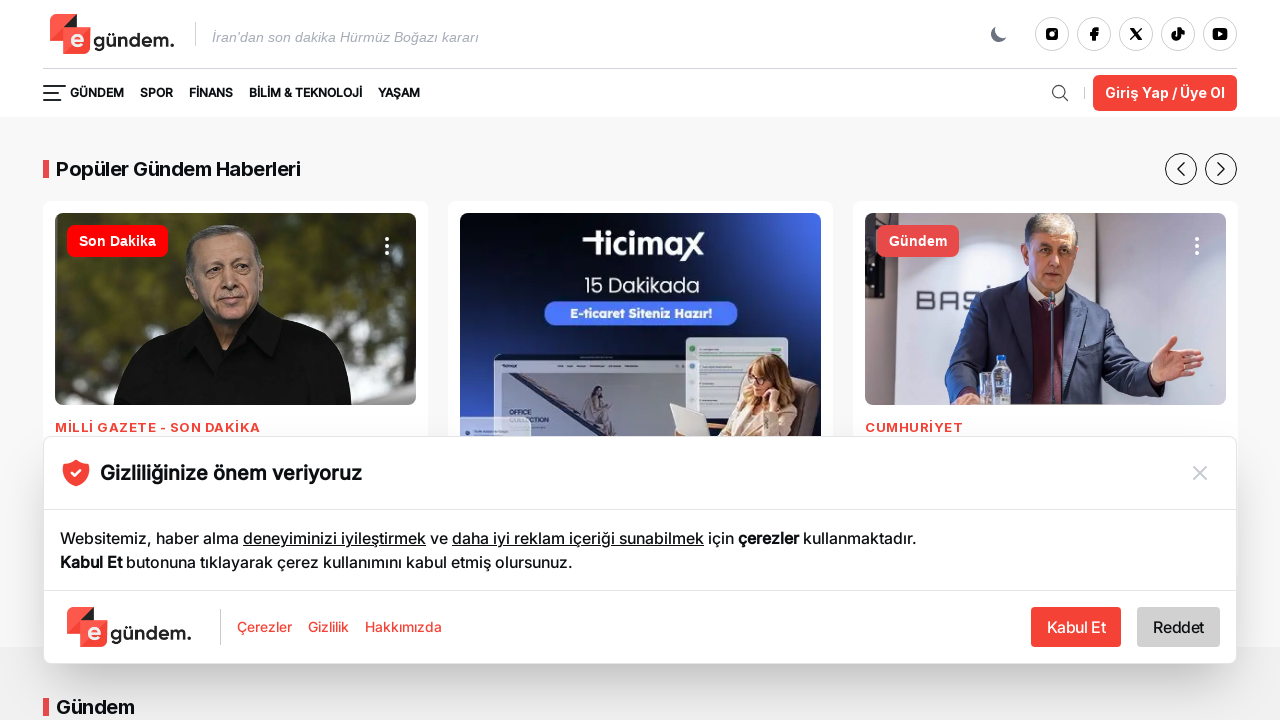

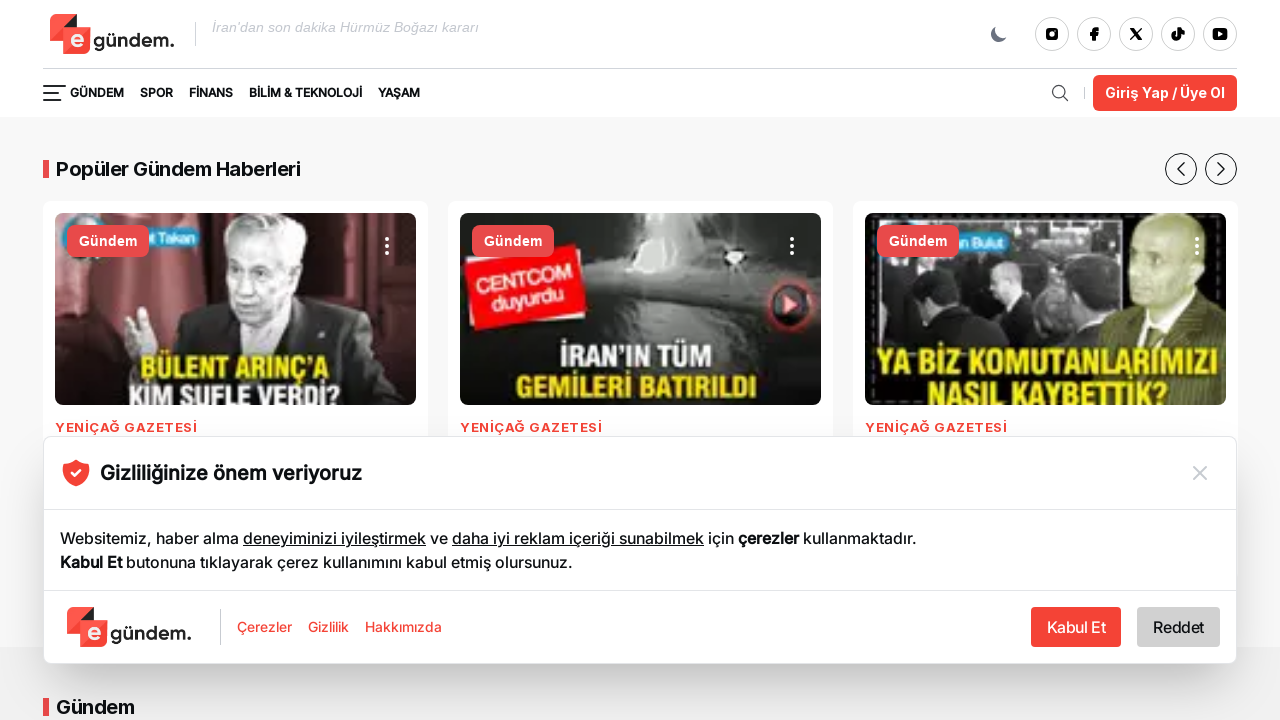